Tests the sorting functionality of a table by clicking on a column header to sort, verifying the sort order, and then paginating through results to find a specific item (Rice) and retrieve its price.

Starting URL: https://rahulshettyacademy.com/seleniumPractise/#/offers

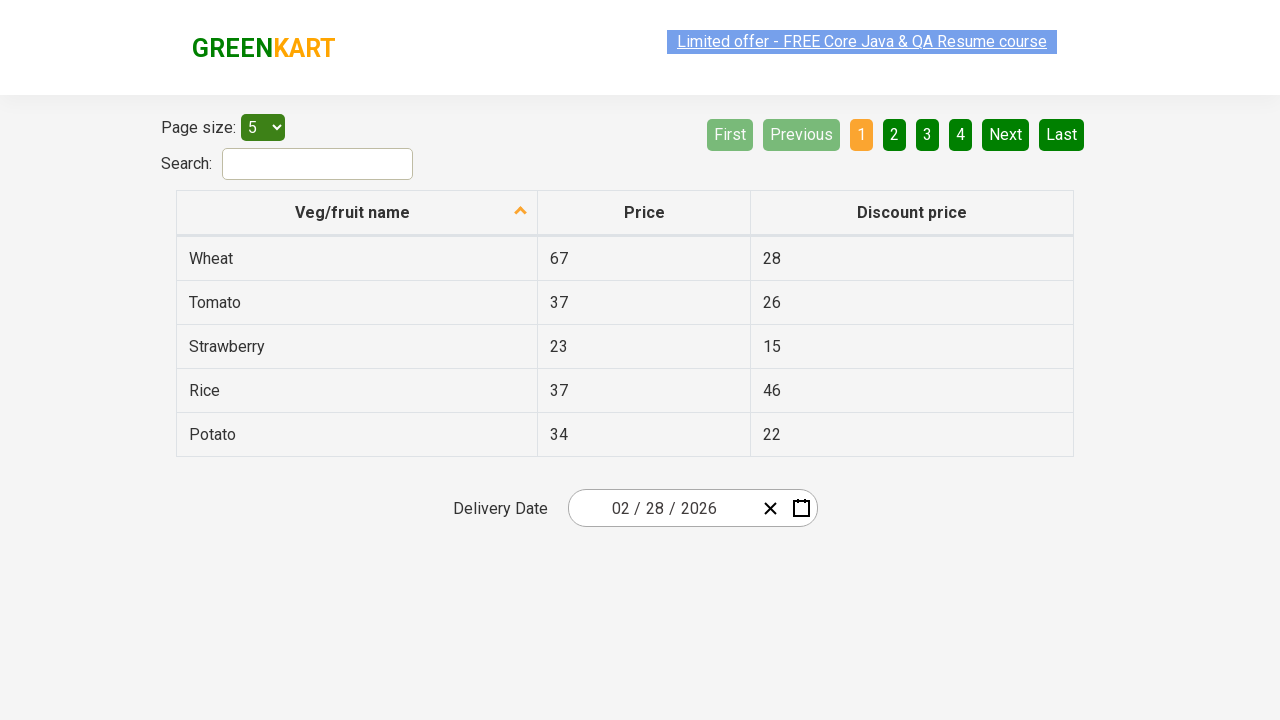

Clicked first column header to sort table at (357, 213) on xpath=//tr/th[1]
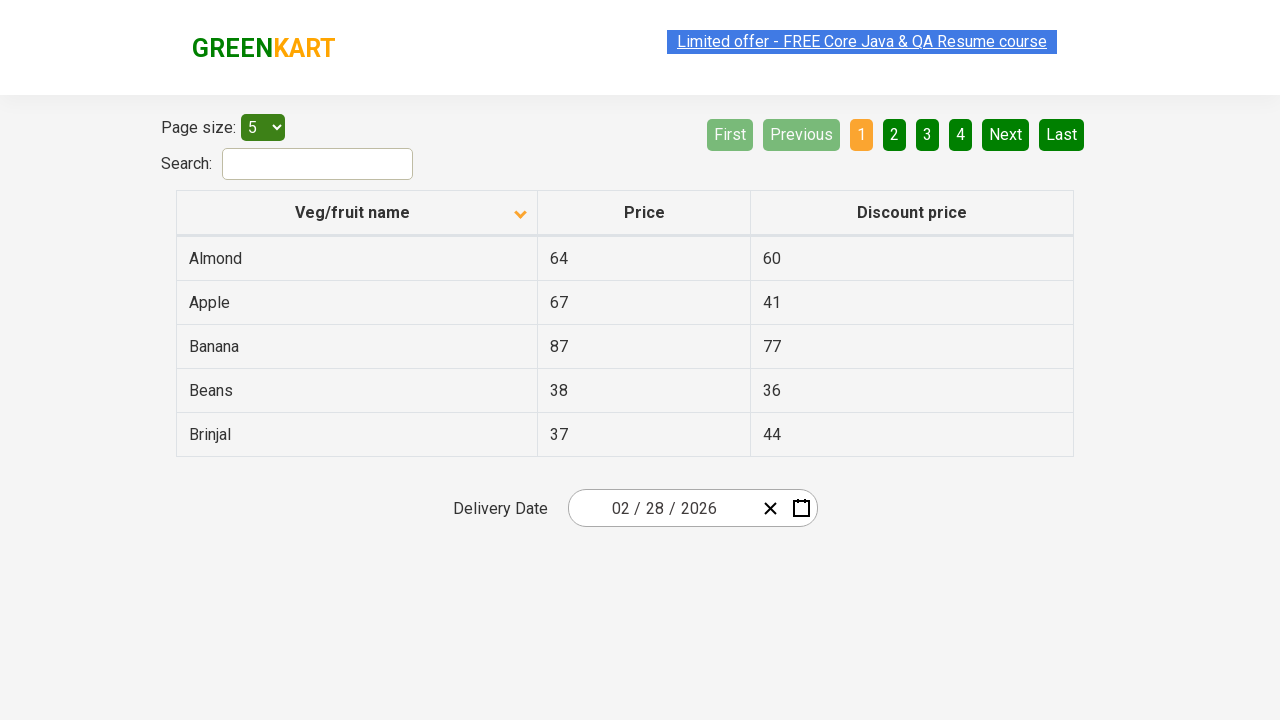

Table loaded - first column cells are visible
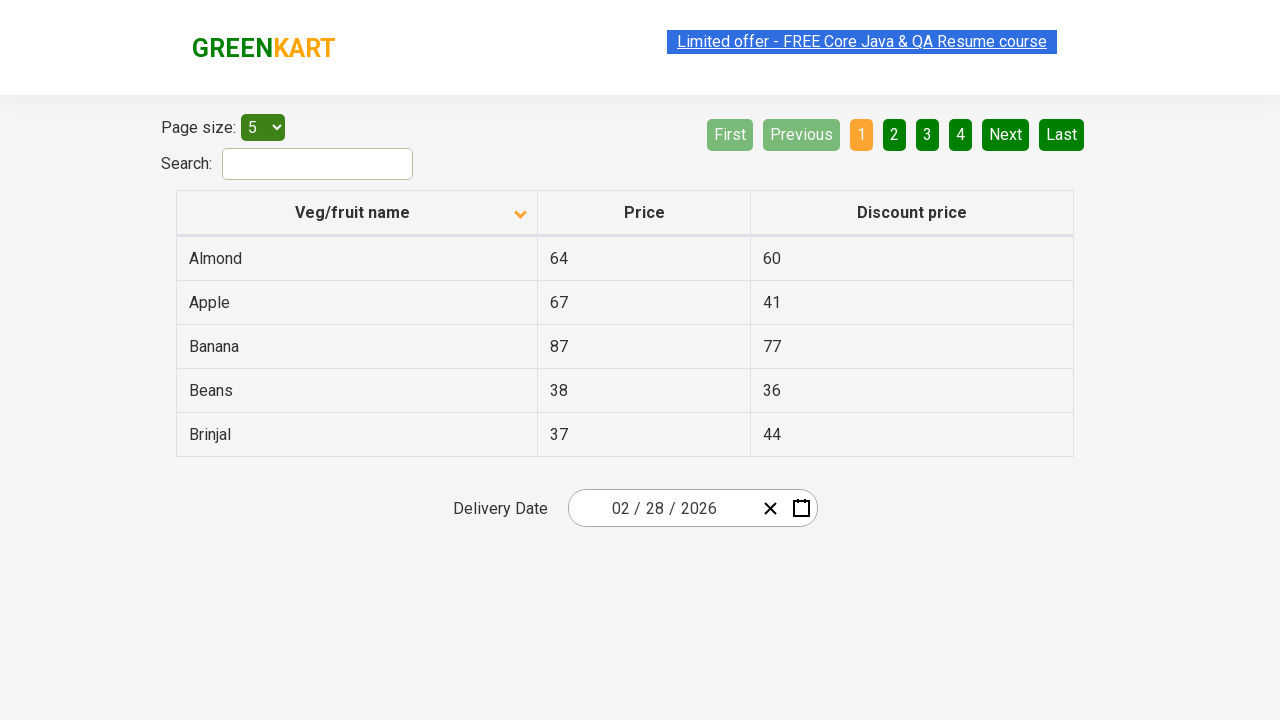

Retrieved 5 items from first column and verified sort order
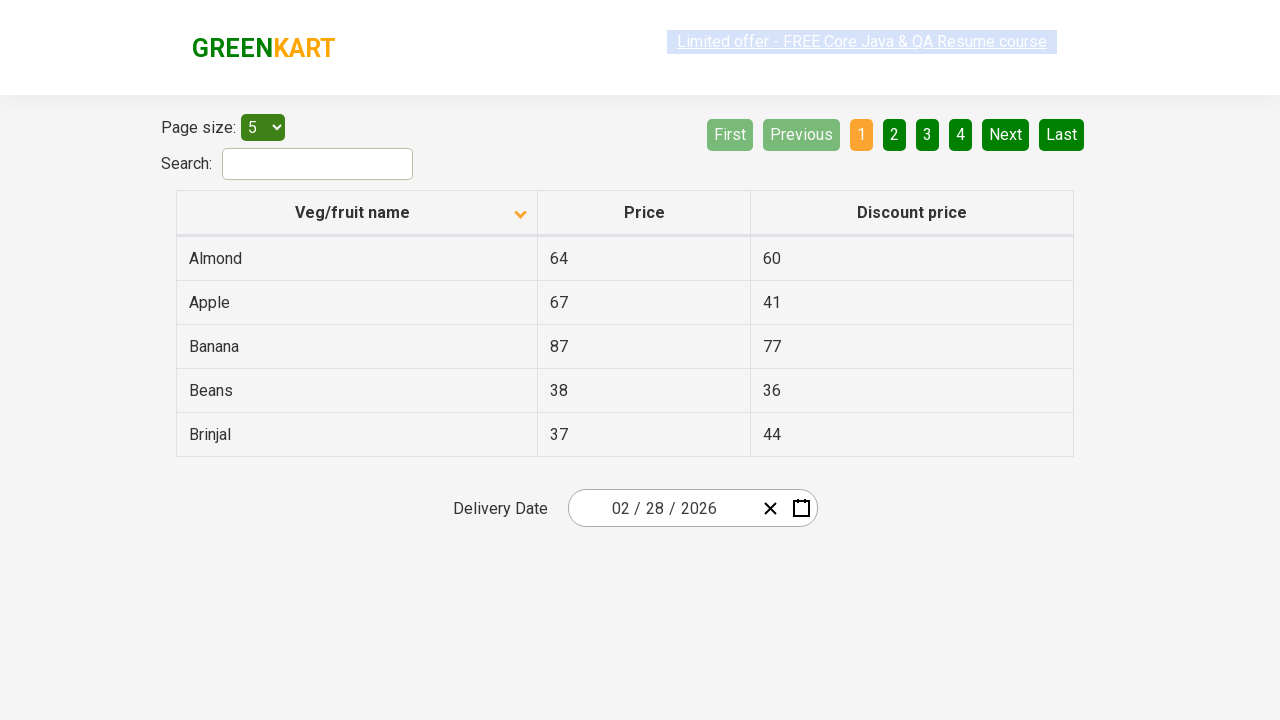

Assertion passed - table is sorted correctly
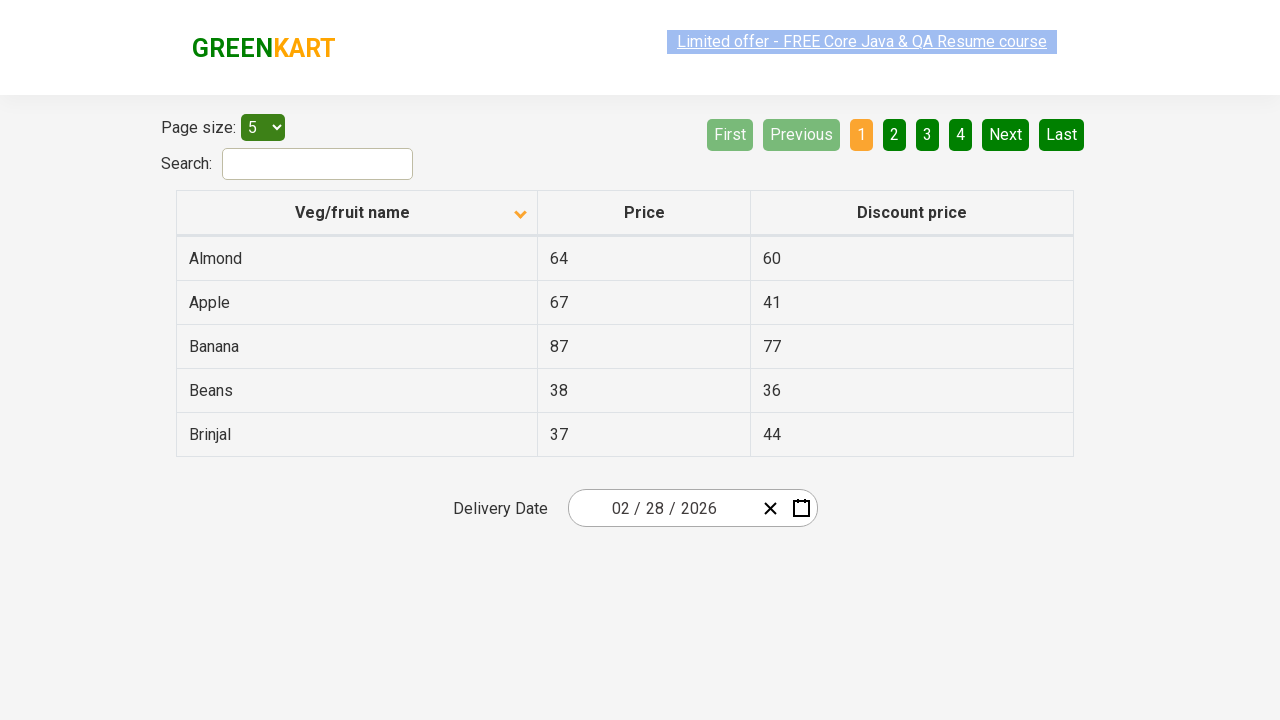

Clicked next page button (page 1) at (1006, 134) on [aria-label='Next']
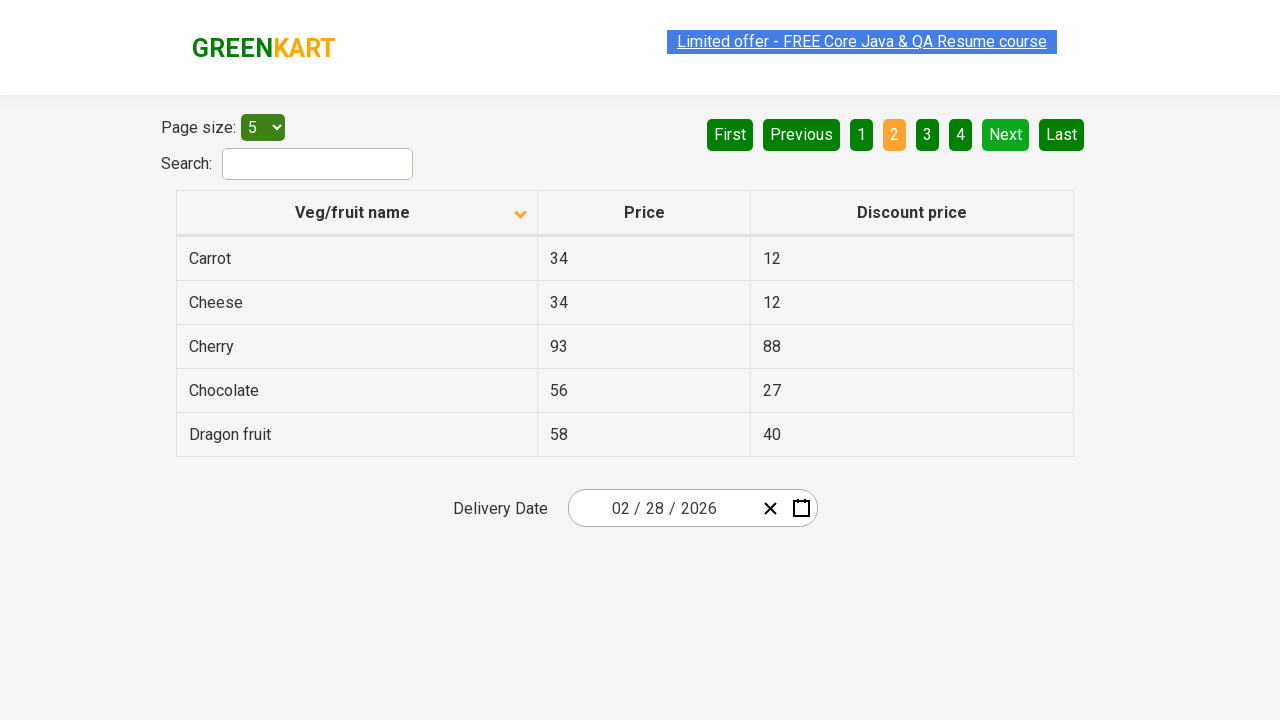

Waited for page to update
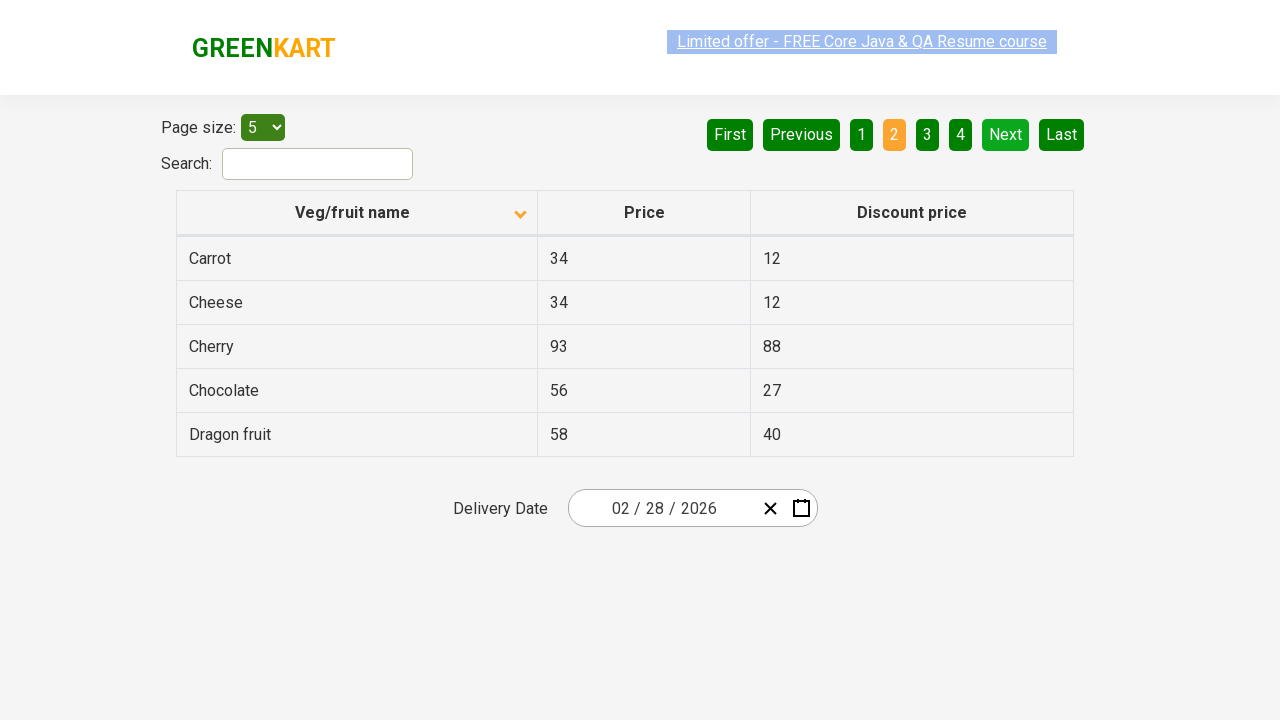

Clicked next page button (page 2) at (1006, 134) on [aria-label='Next']
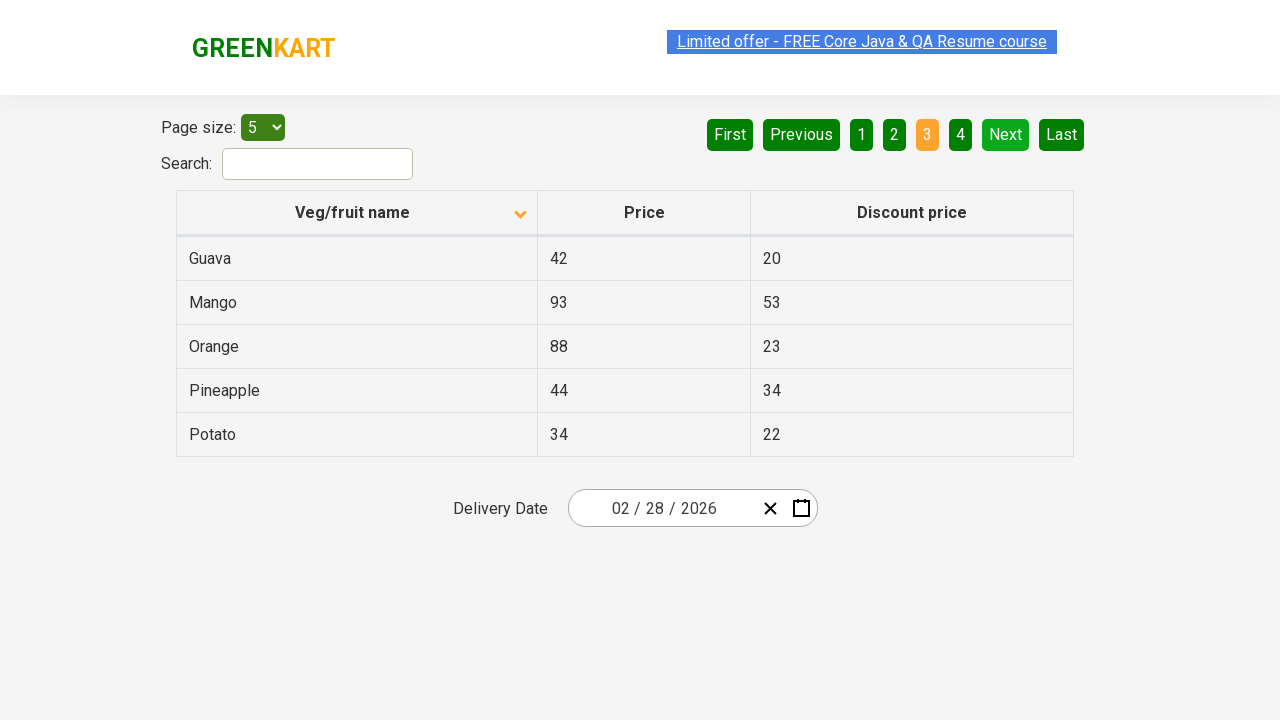

Waited for page to update
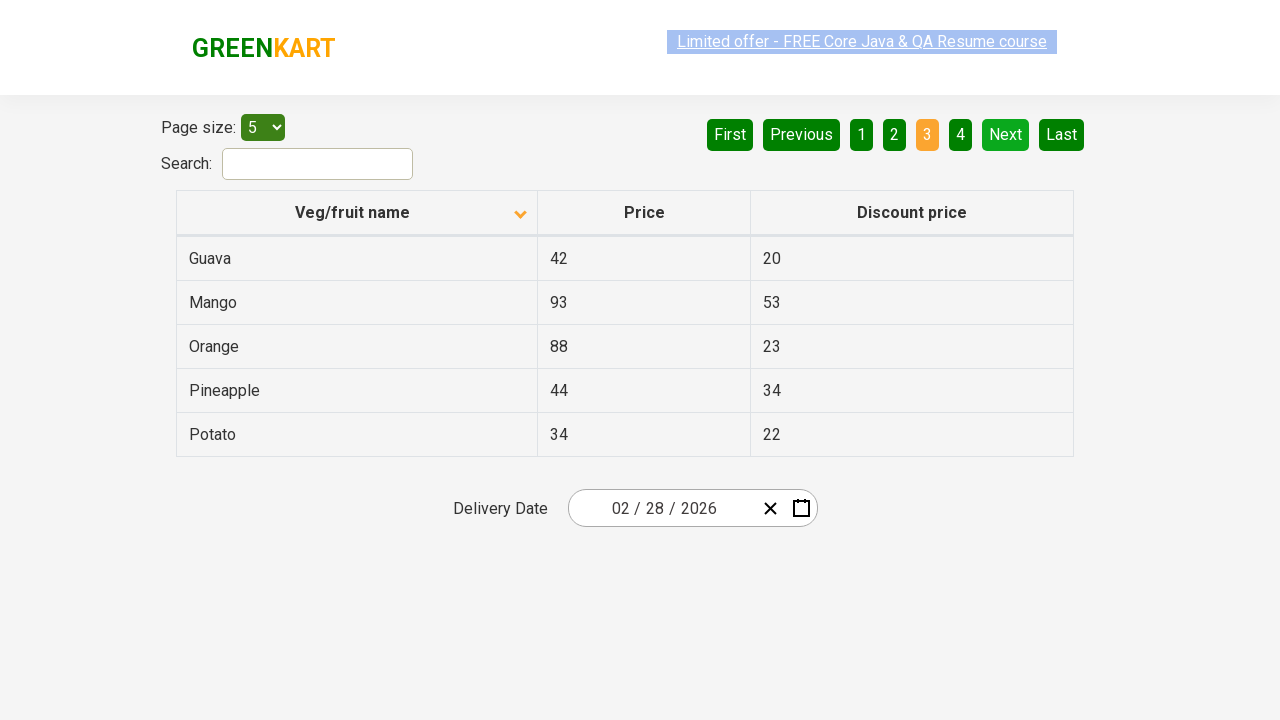

Clicked next page button (page 3) at (1006, 134) on [aria-label='Next']
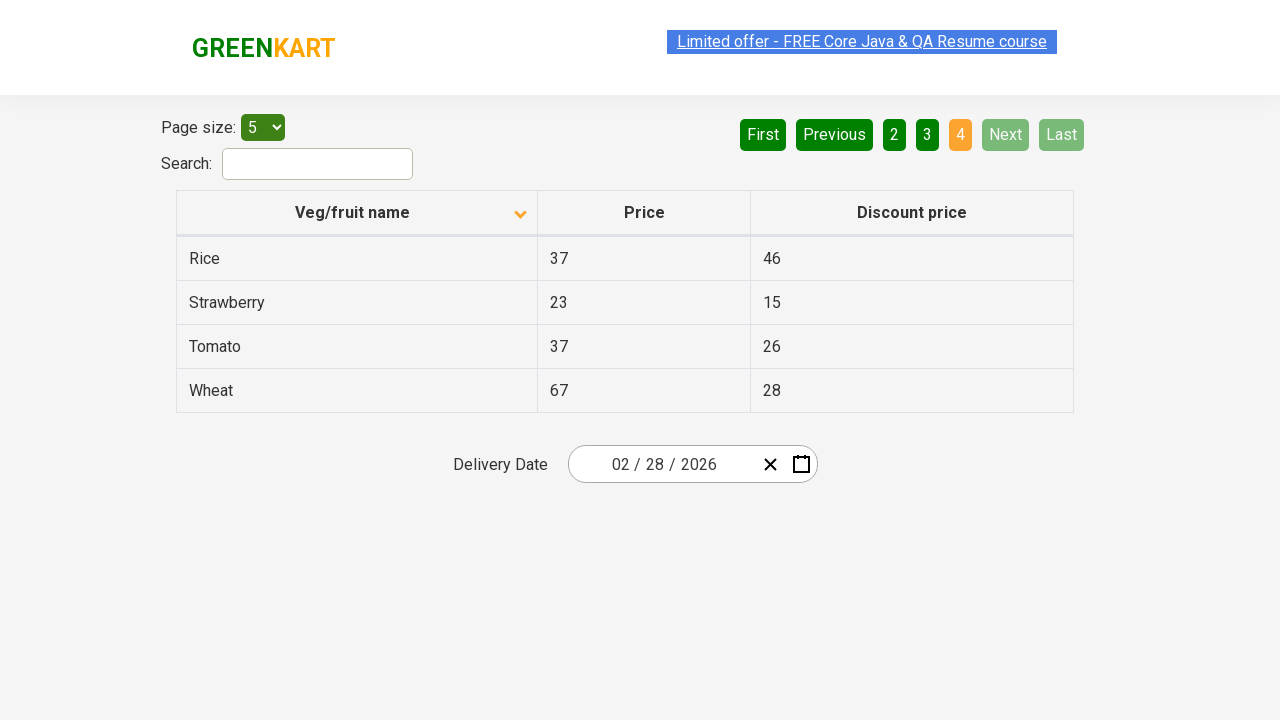

Waited for page to update
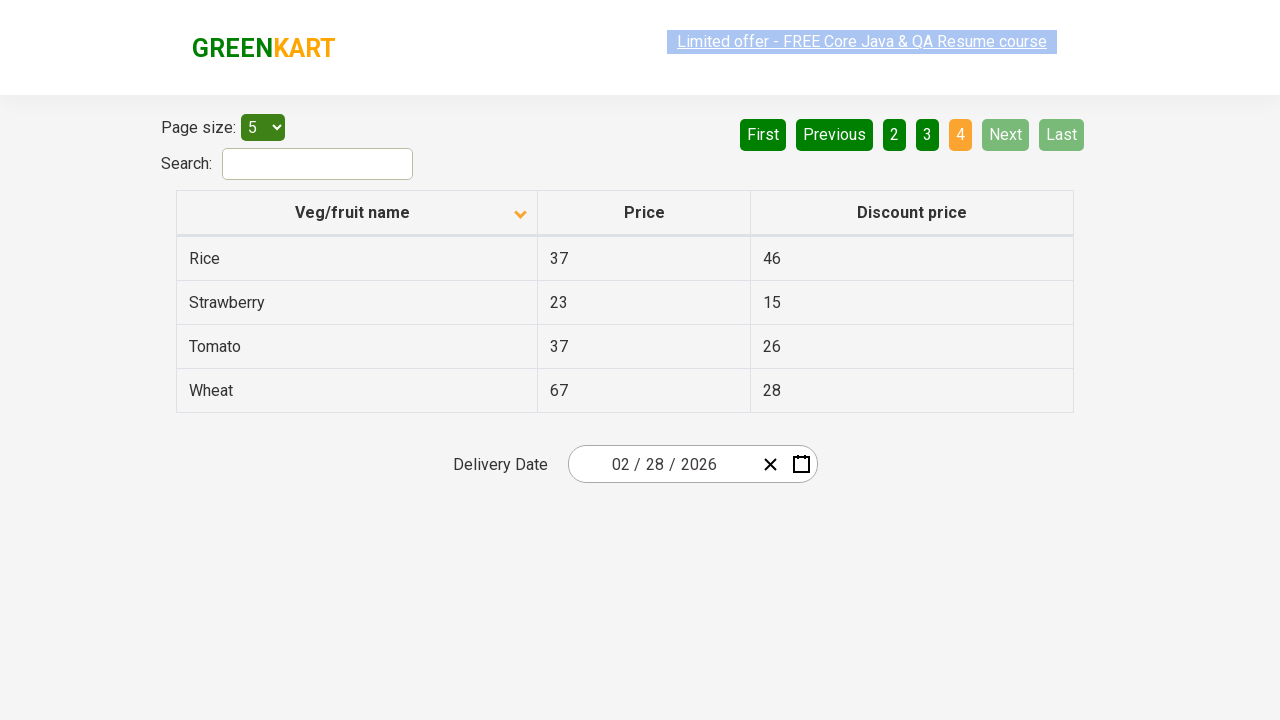

Found 'Rice' in table - Price: 37
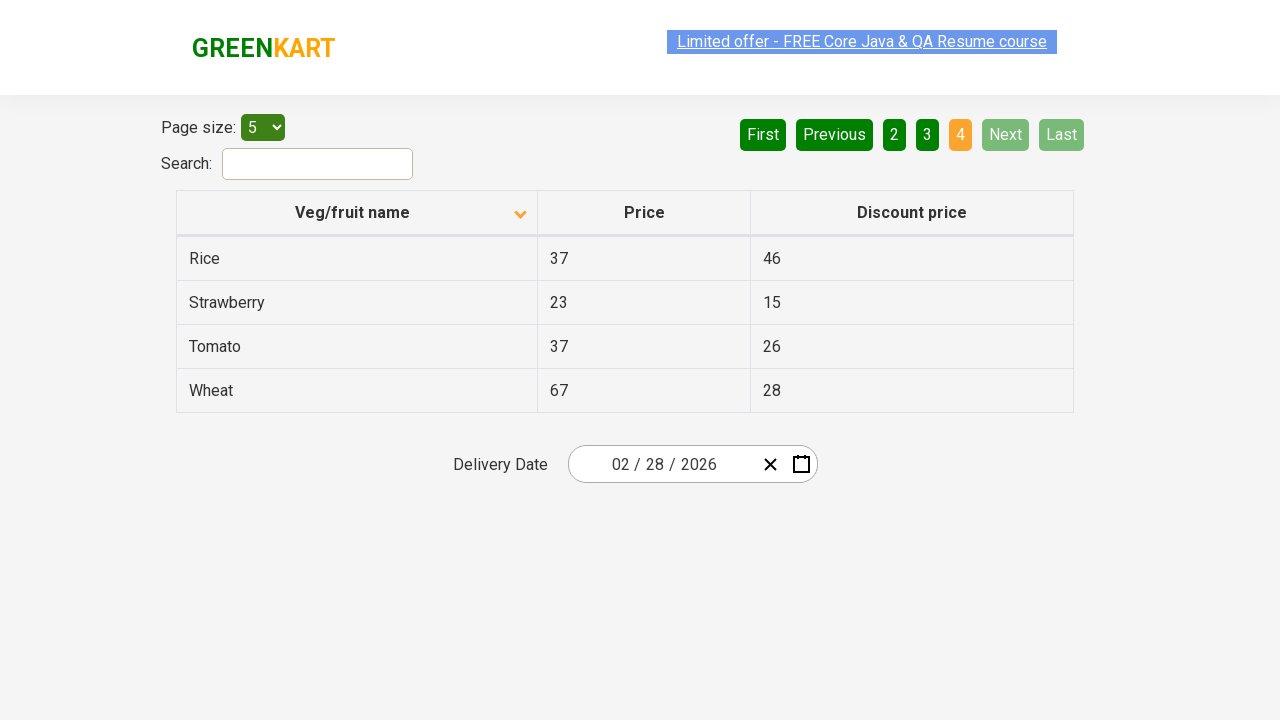

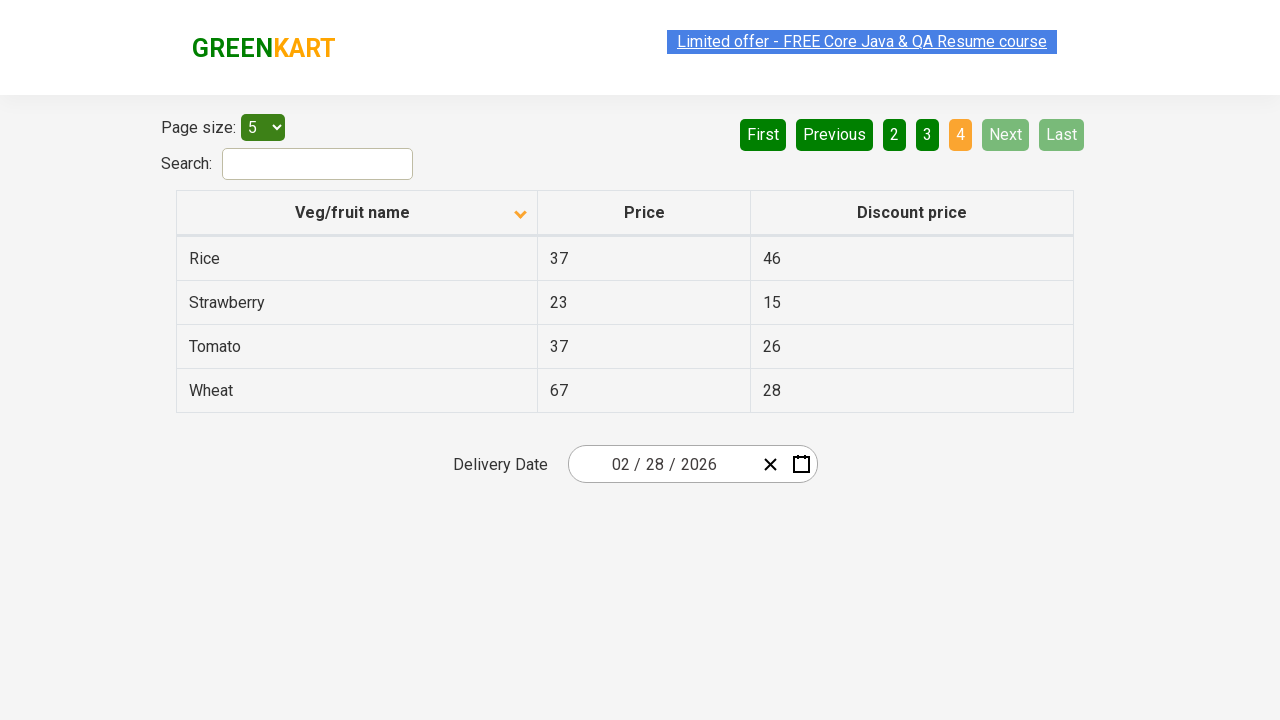